Tests Google Translate by entering Ukrainian text and verifying the English translation output

Starting URL: https://translate.google.com/?sl=uk&tl=en&op=translate

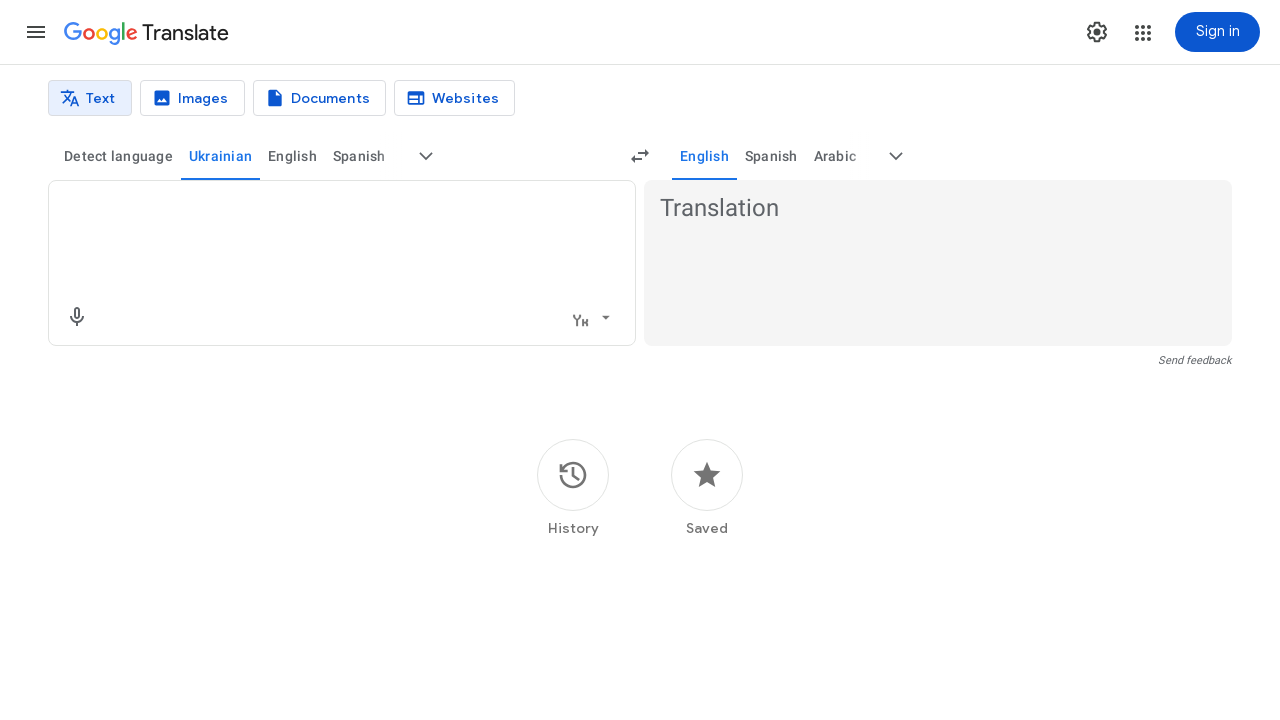

Filled textarea with Ukrainian text 'Я люблю тестування' on textarea
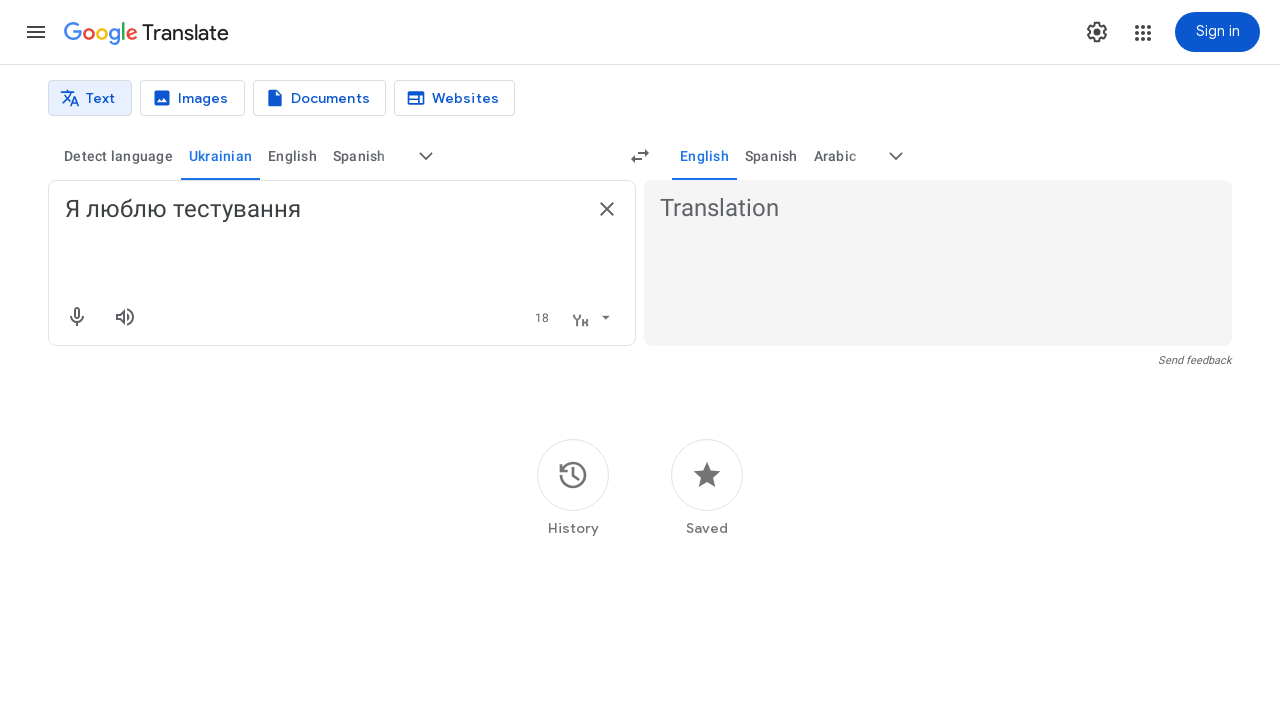

Pressed Enter to submit translation on textarea
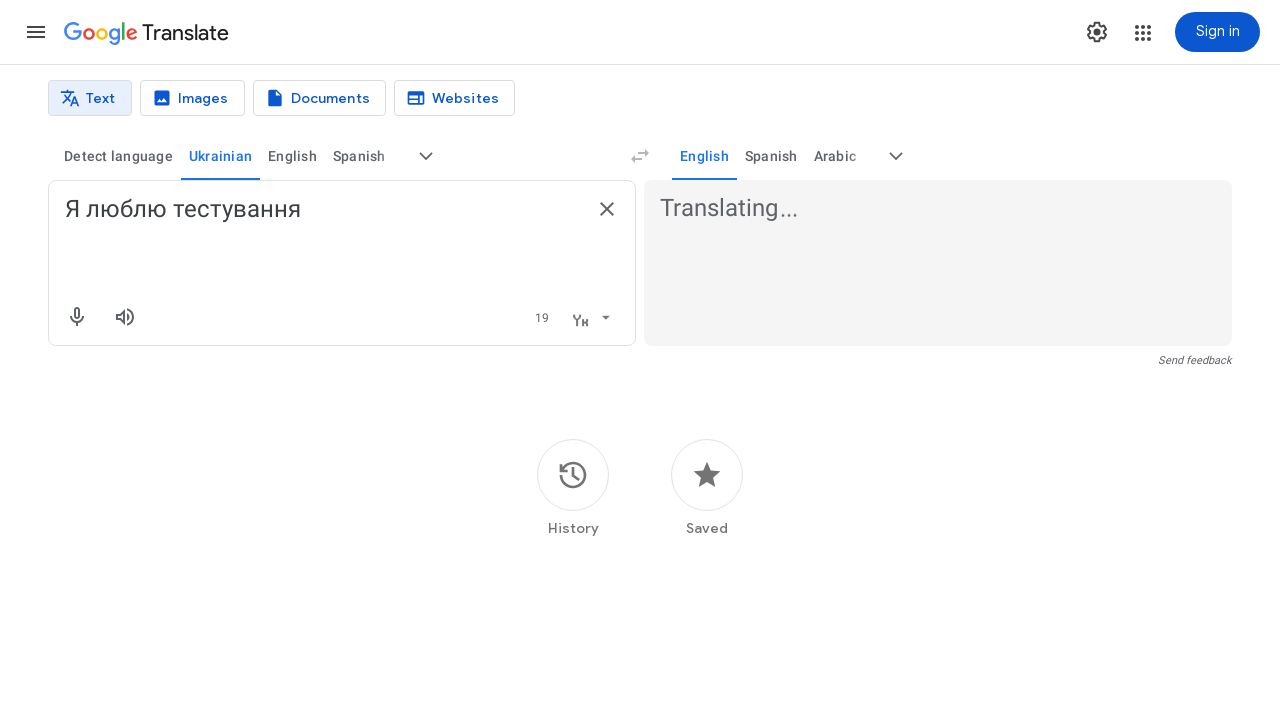

Translation output appeared on page
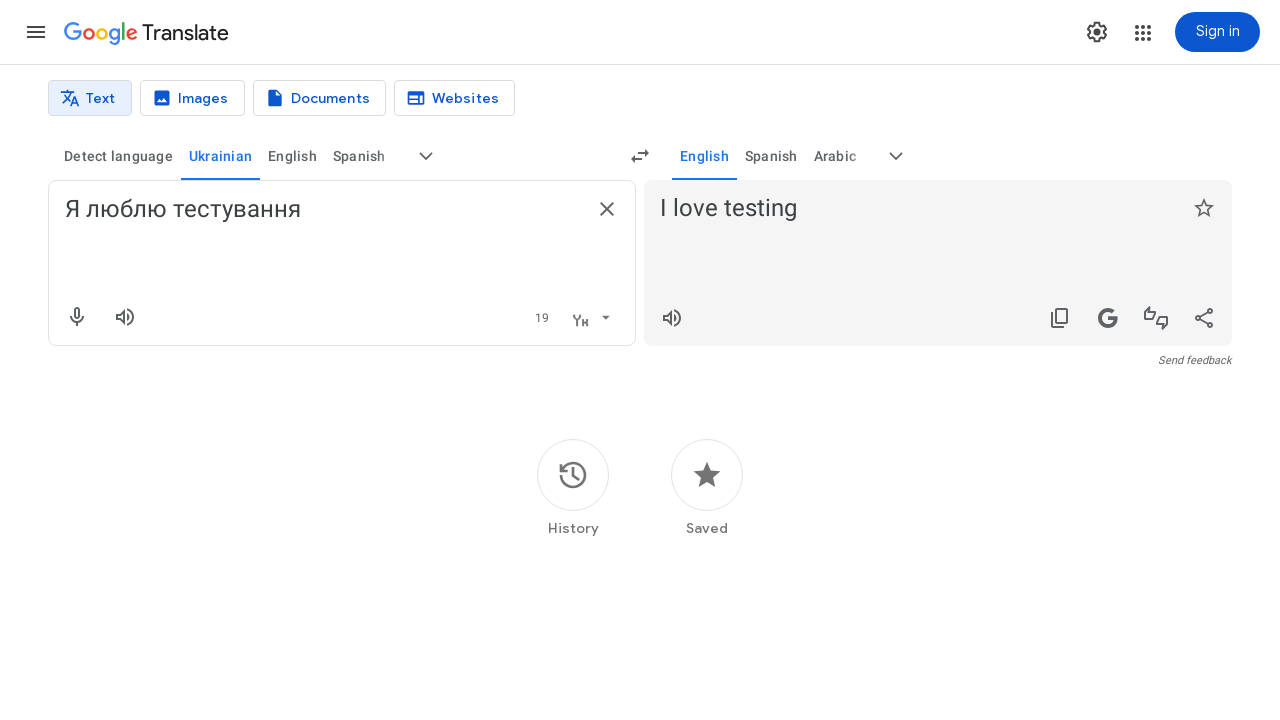

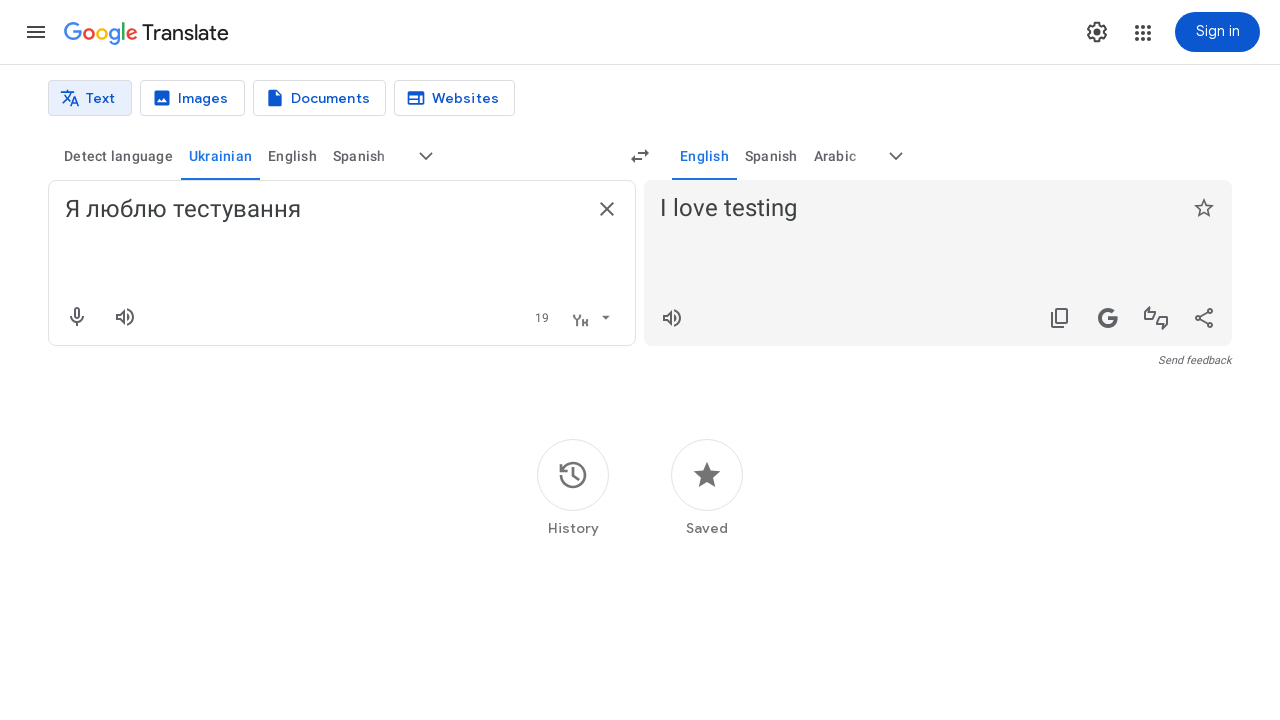